Tests form submission by filling in name, email, and address fields on the DemoQA text box page.

Starting URL: https://demoqa.com/text-box

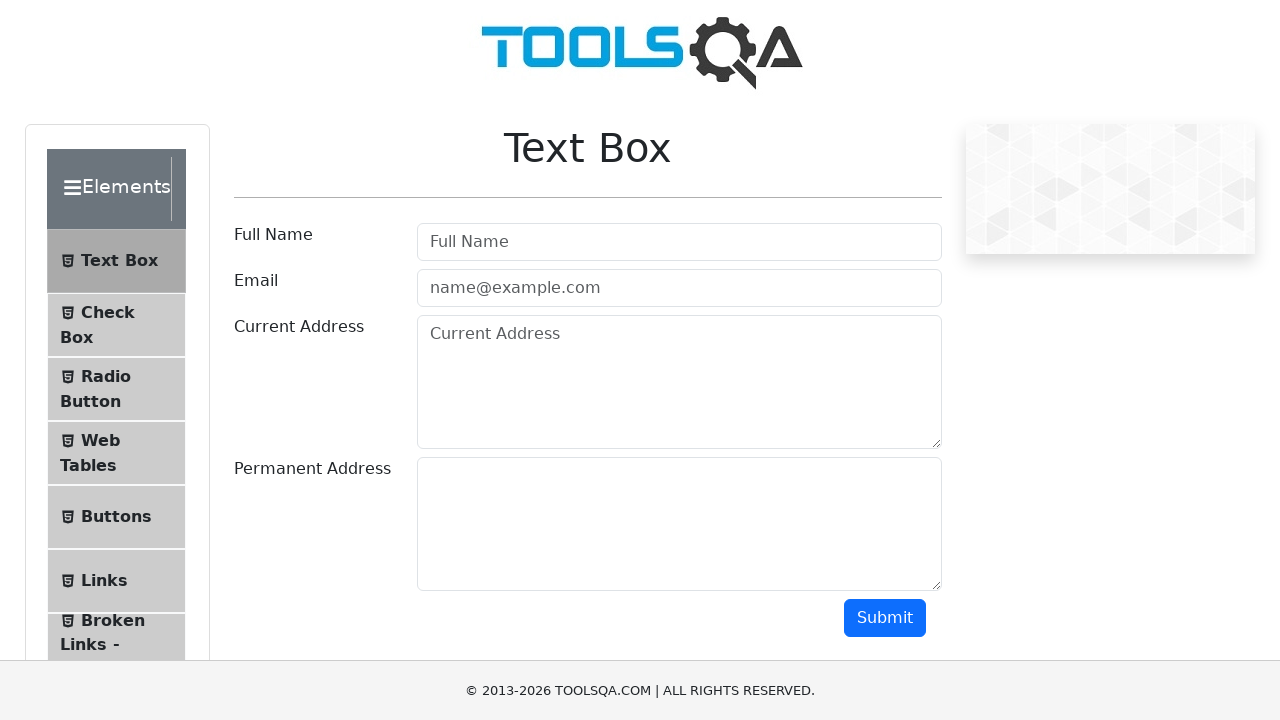

Filled username field with 'Abdullah' on #userName
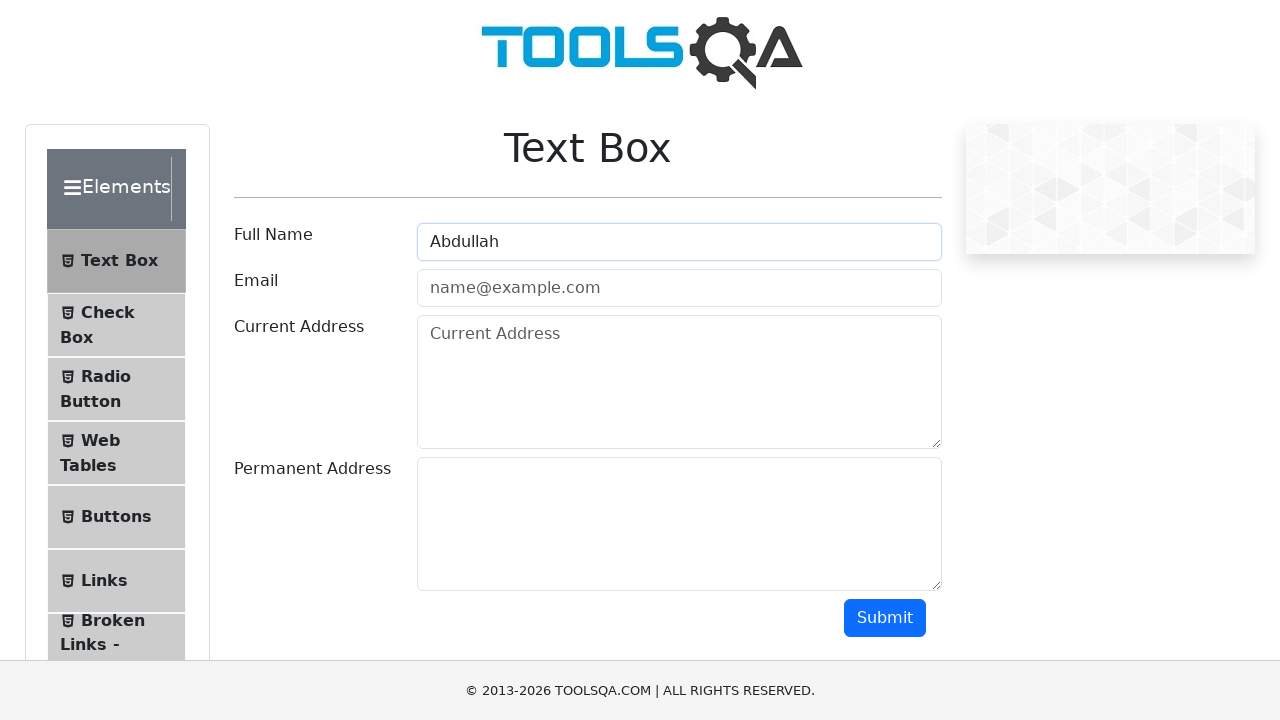

Filled email field with 'abdullah@test.com' on #userEmail
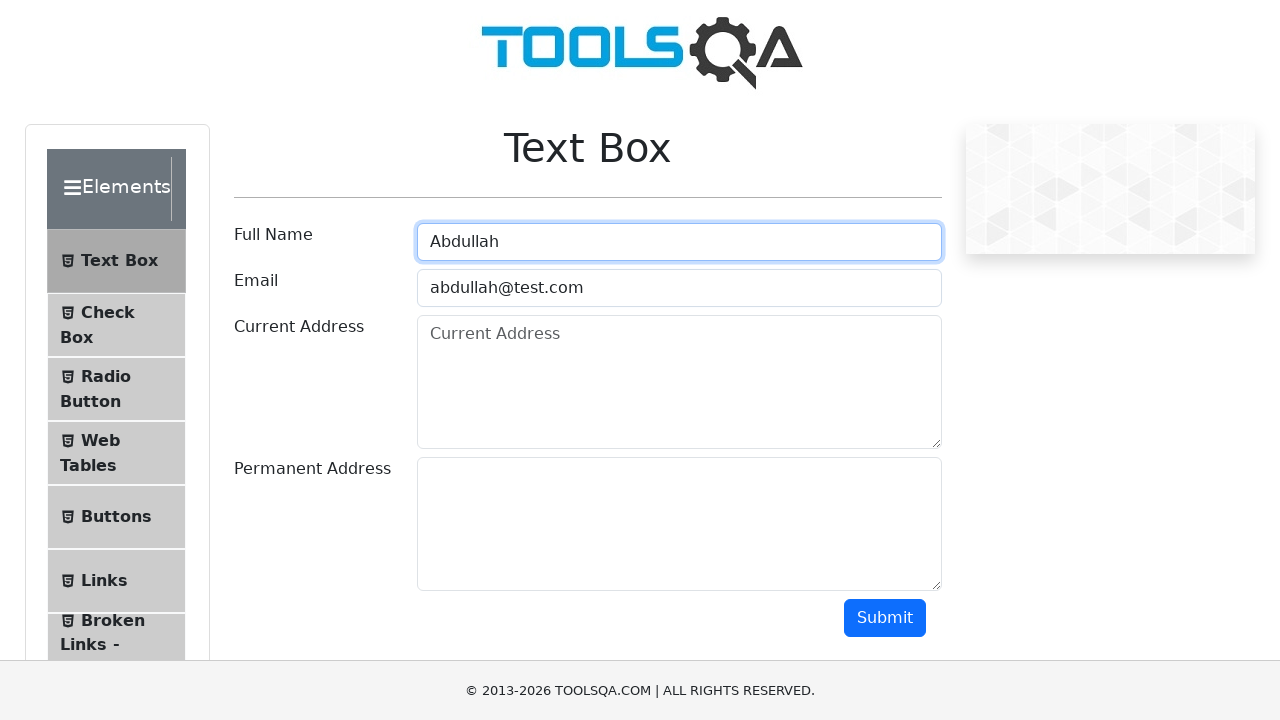

Filled current address field with 'Dhaka' on #currentAddress
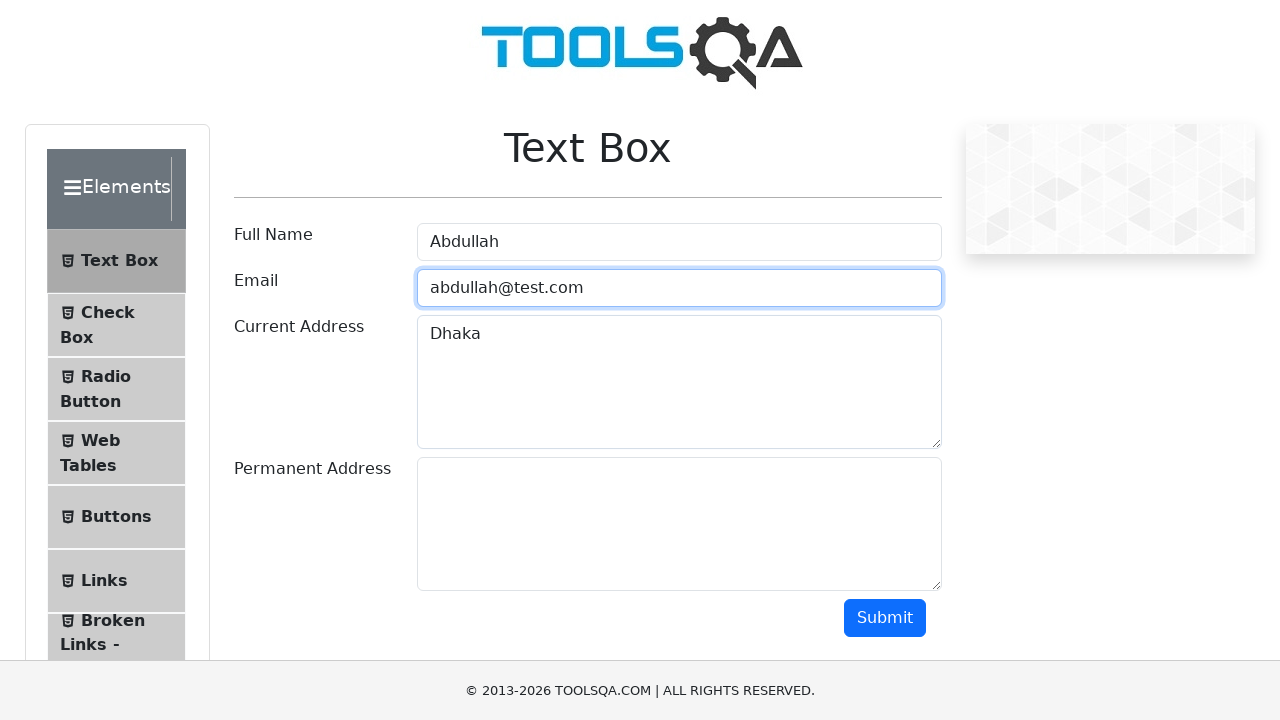

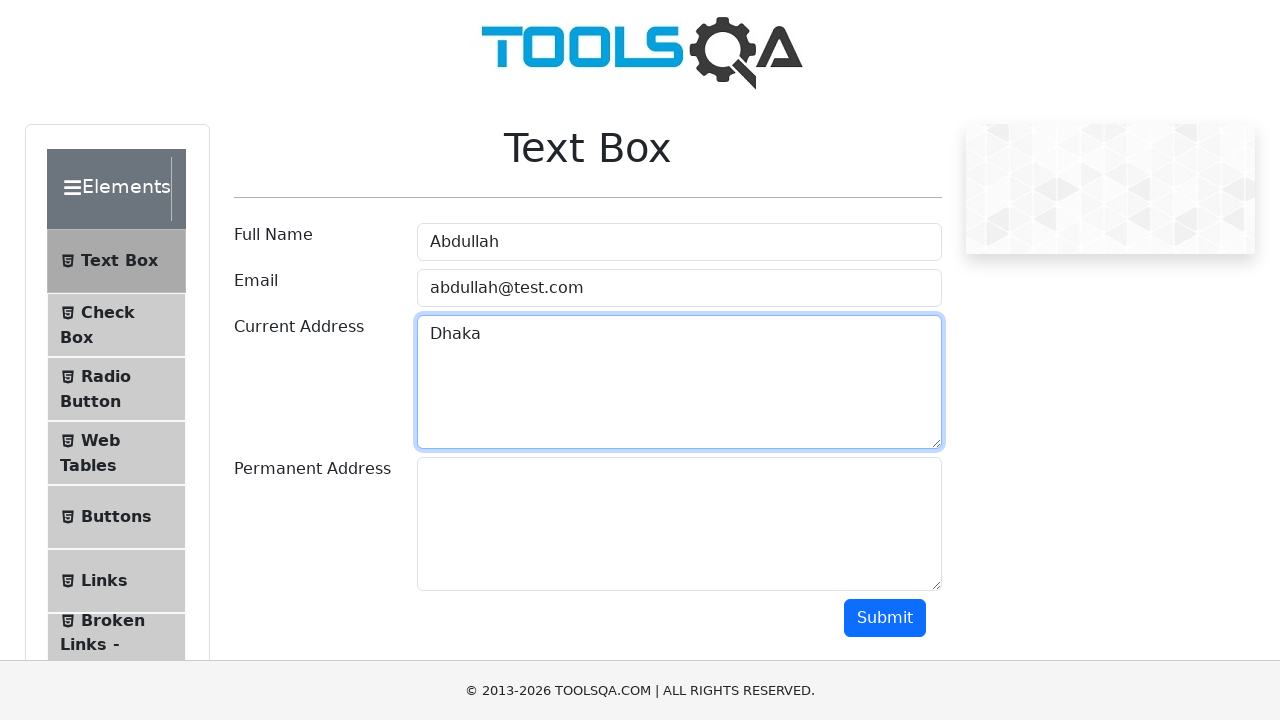